Tests a registration form by filling in first name, last name, address, email, and phone number fields

Starting URL: https://demo.automationtesting.in/Register.html

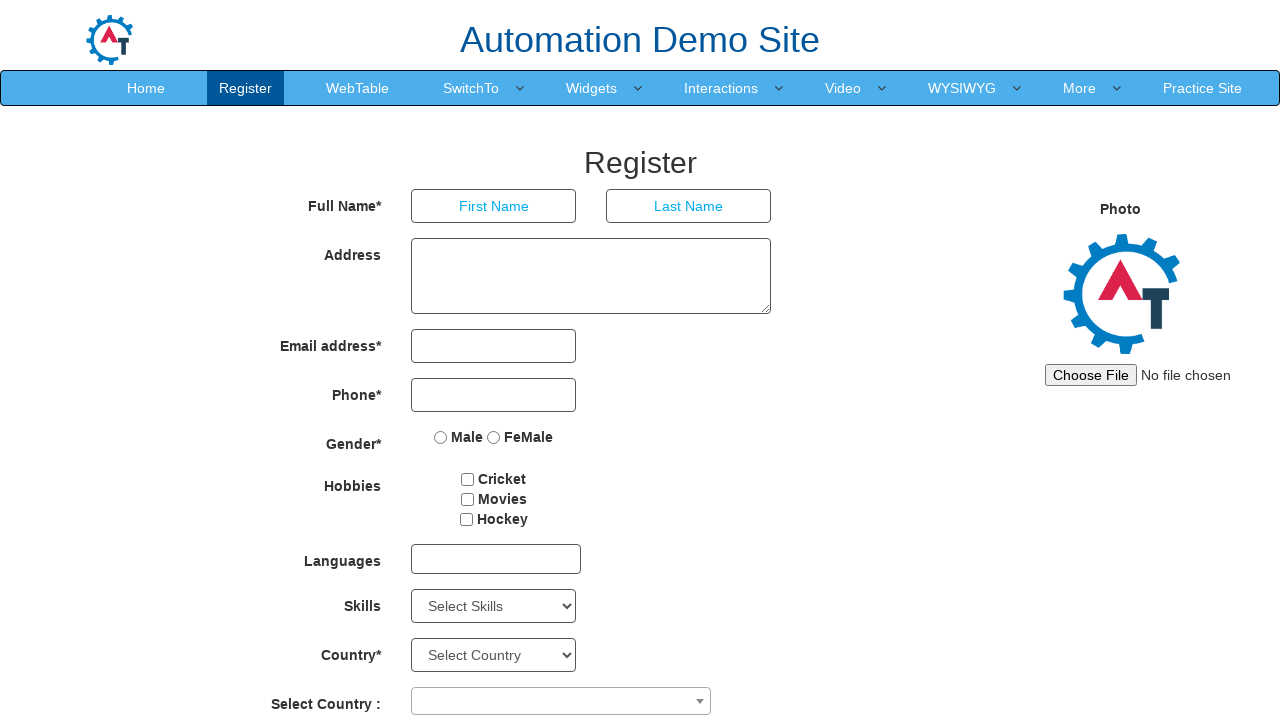

Filled first name field with 'Emerson' on //form[1]/div[1]/div[1]/input[1]
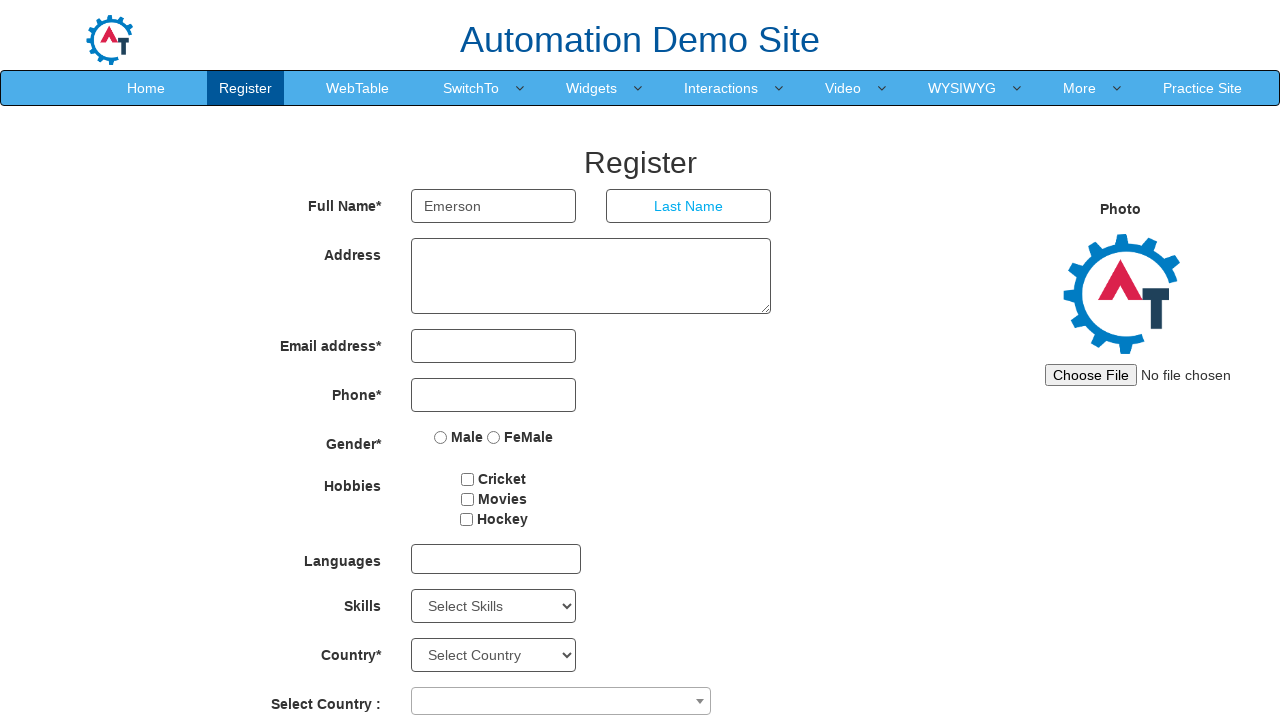

Filled last name field with 'Rodrigues' on //form[1]/div[1]/div[2]/input[1]
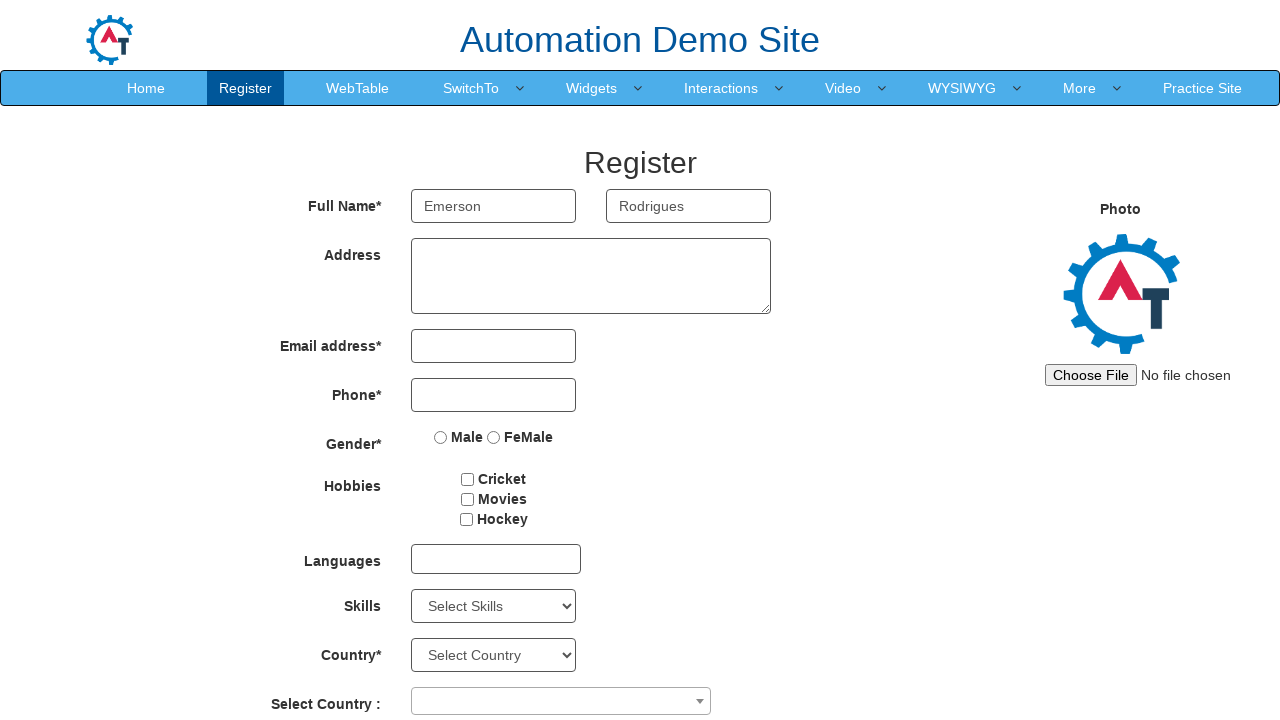

Filled address field with 'Rua dos Sonhos' on //form[1]//textarea[1]
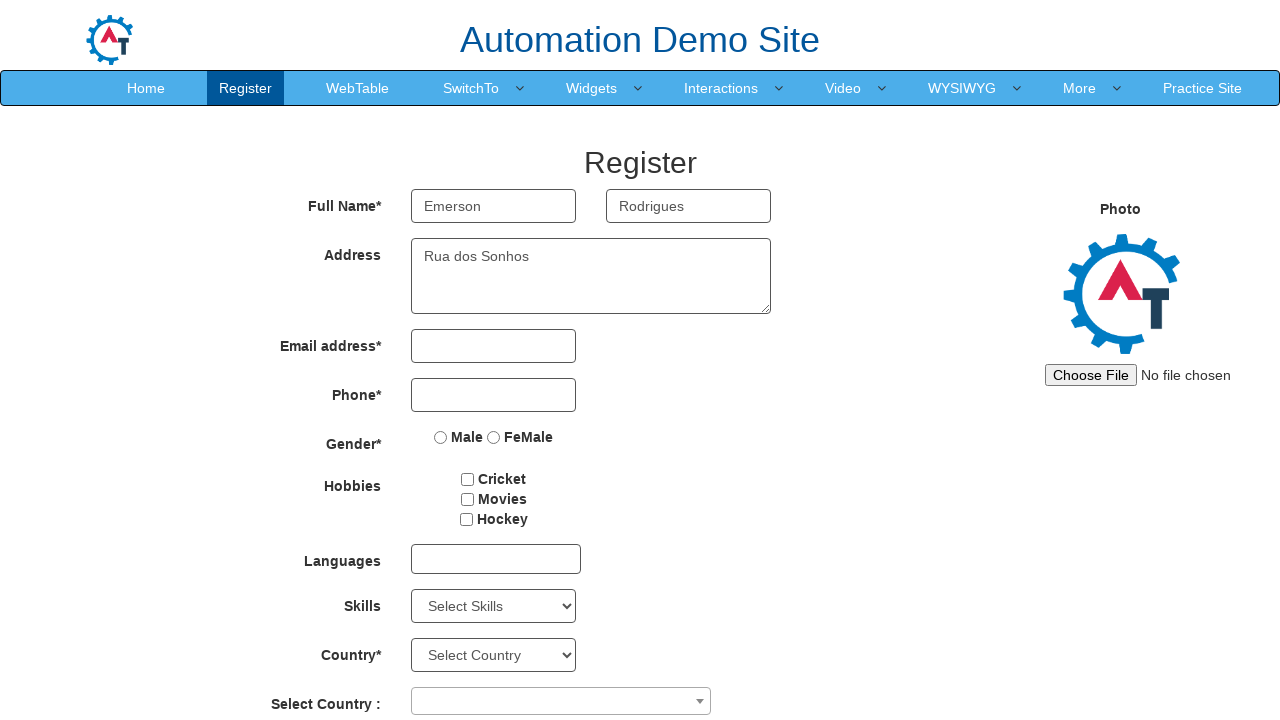

Filled email field with 'teste@teste.com' on //*/form[1]/div[3]//input[1]
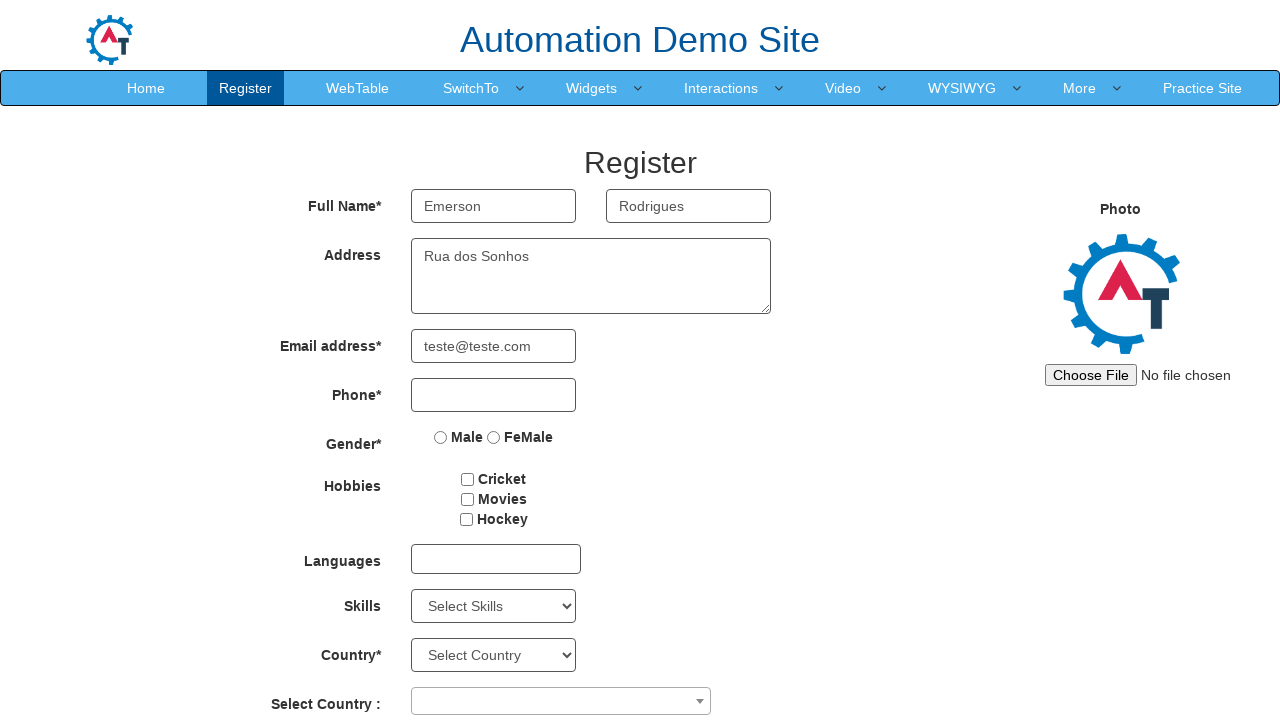

Filled phone number field with '16996212196' on //section[1]//form[1]/div[4]//input[1]
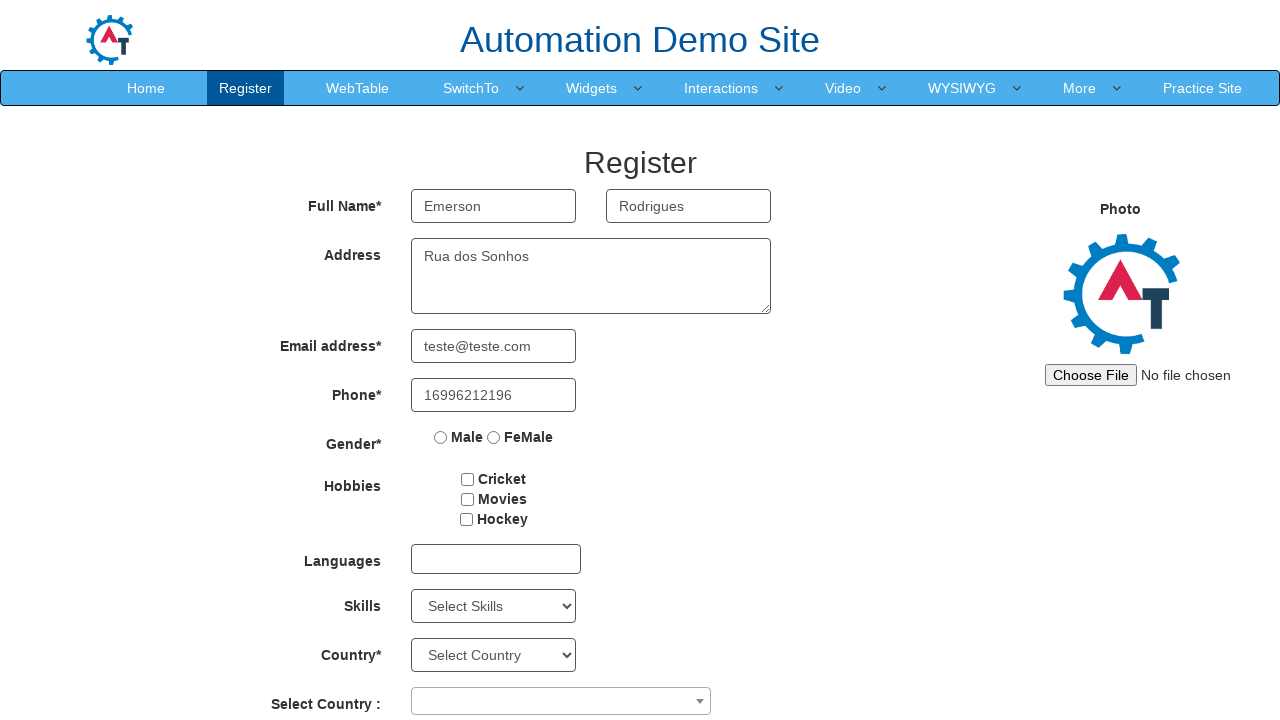

Waited 1000ms for form to be fully populated
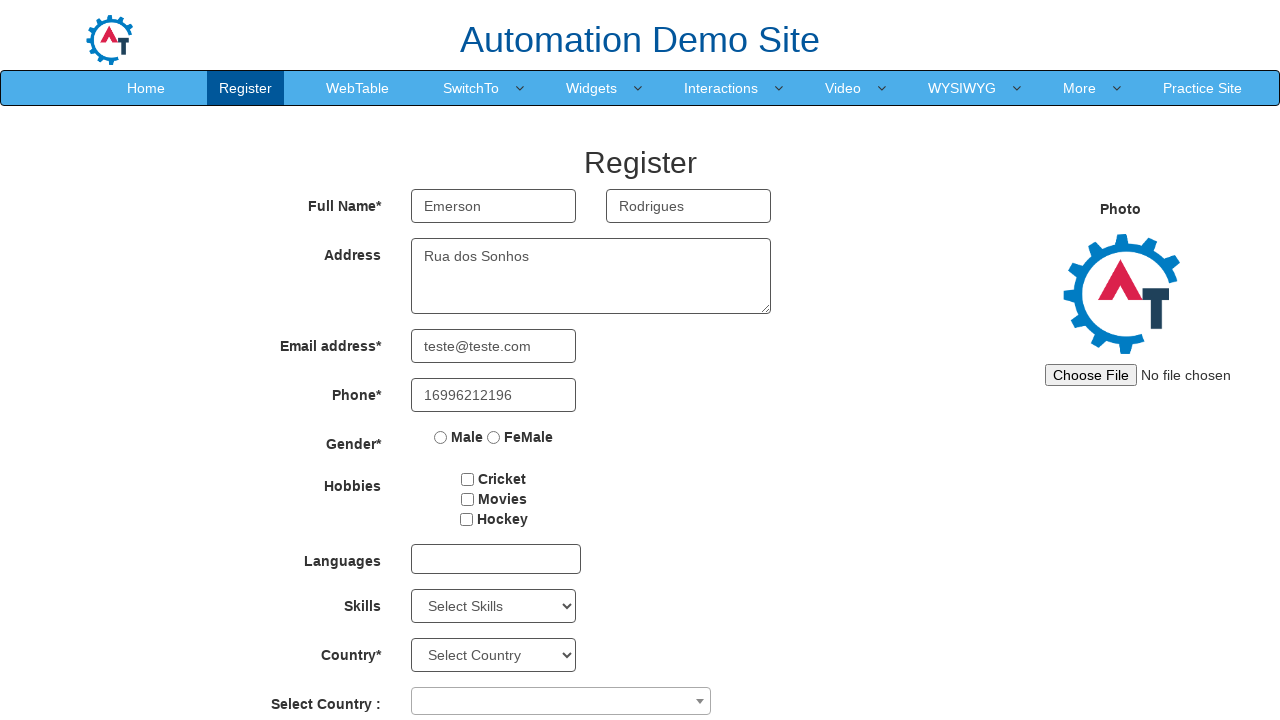

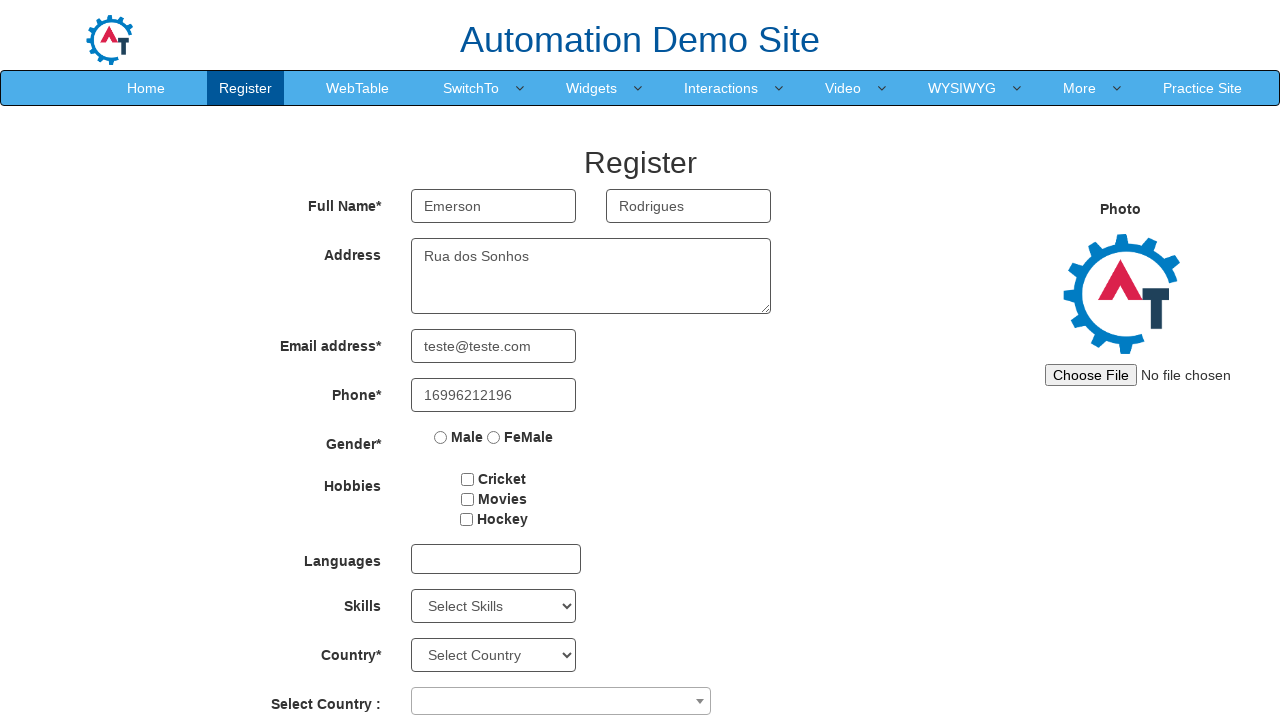